Tests drag-and-drop functionality on jQueryUI by switching to an iframe and dragging an element onto a drop target

Starting URL: https://jqueryui.com/droppable/

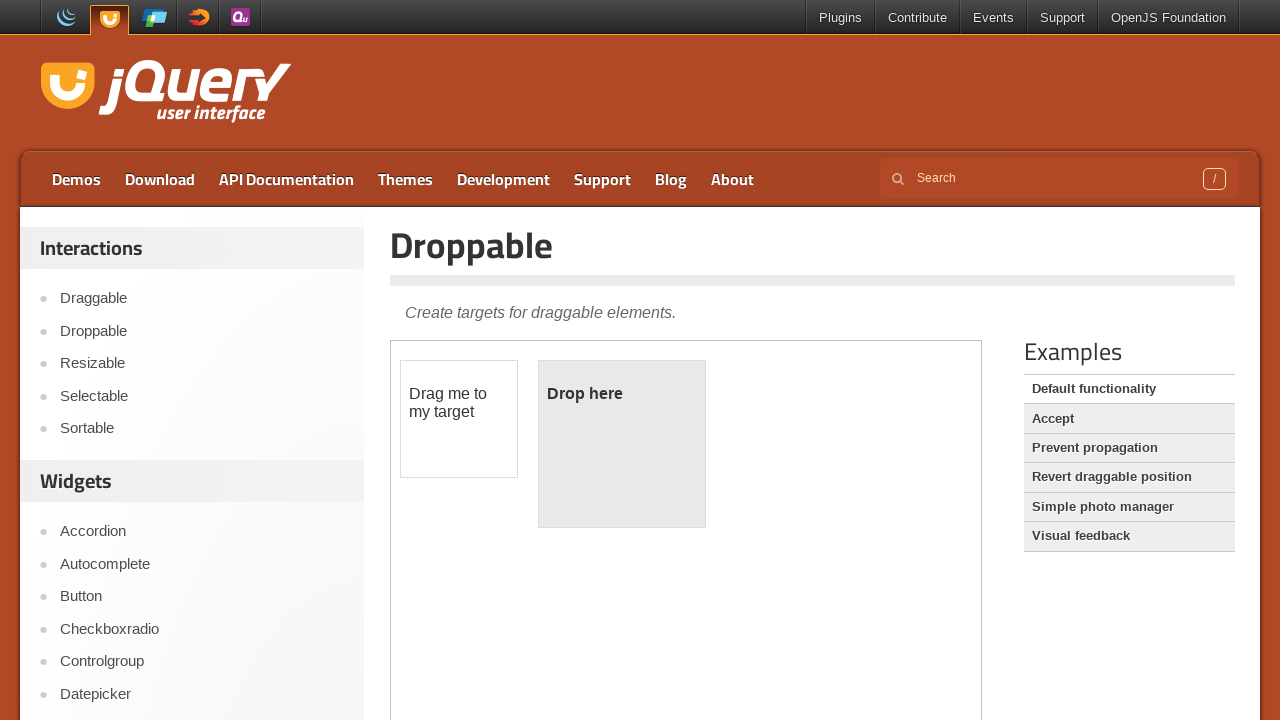

Waited for iframe to be present on the page
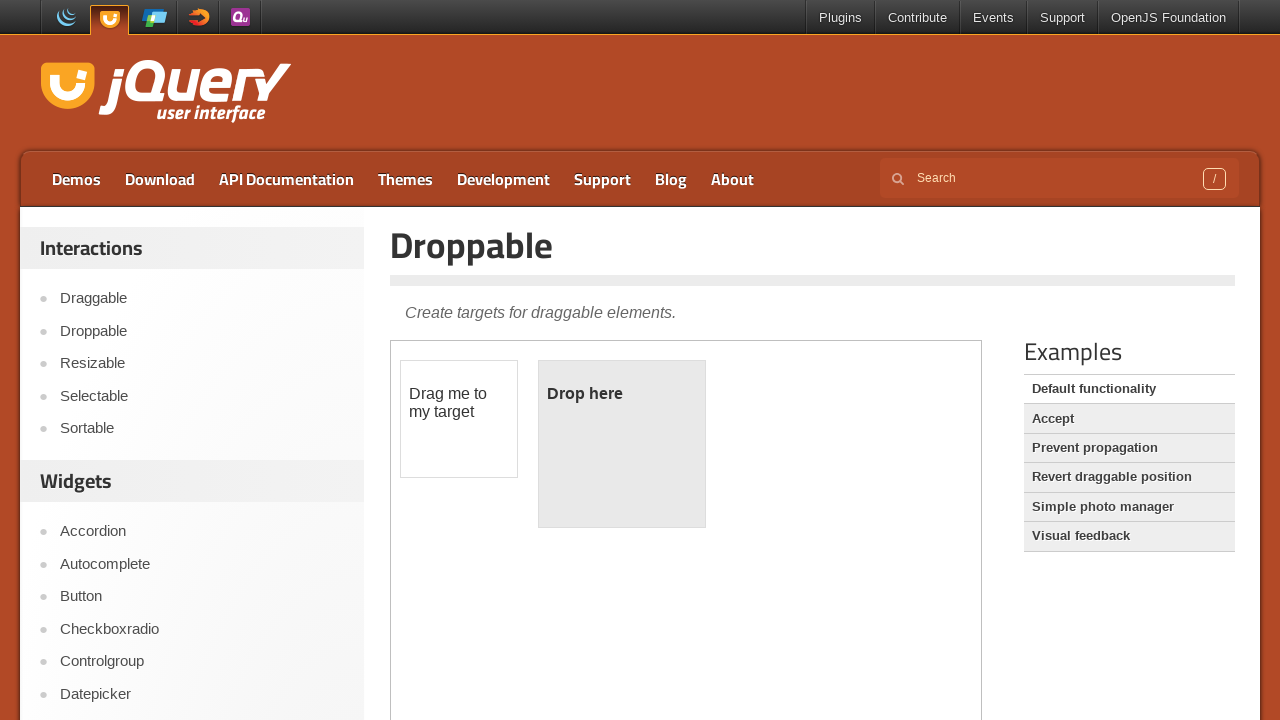

Located the iframe element
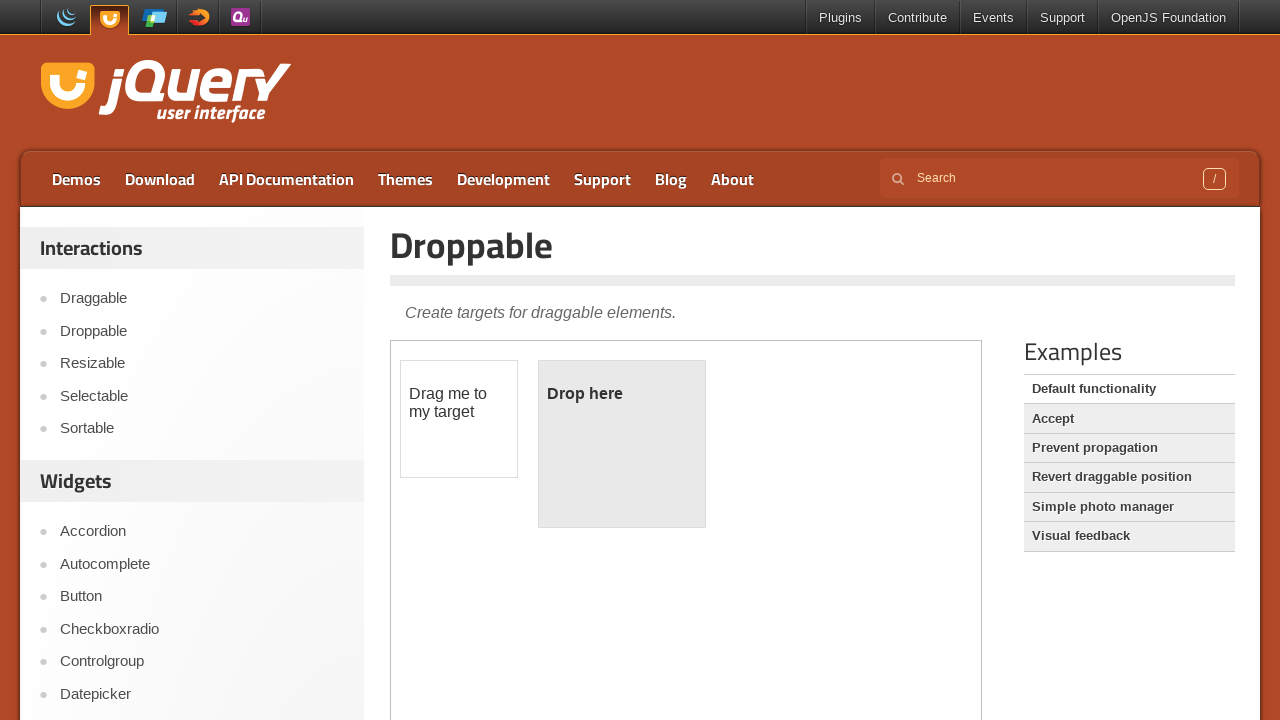

Located the draggable element within the iframe
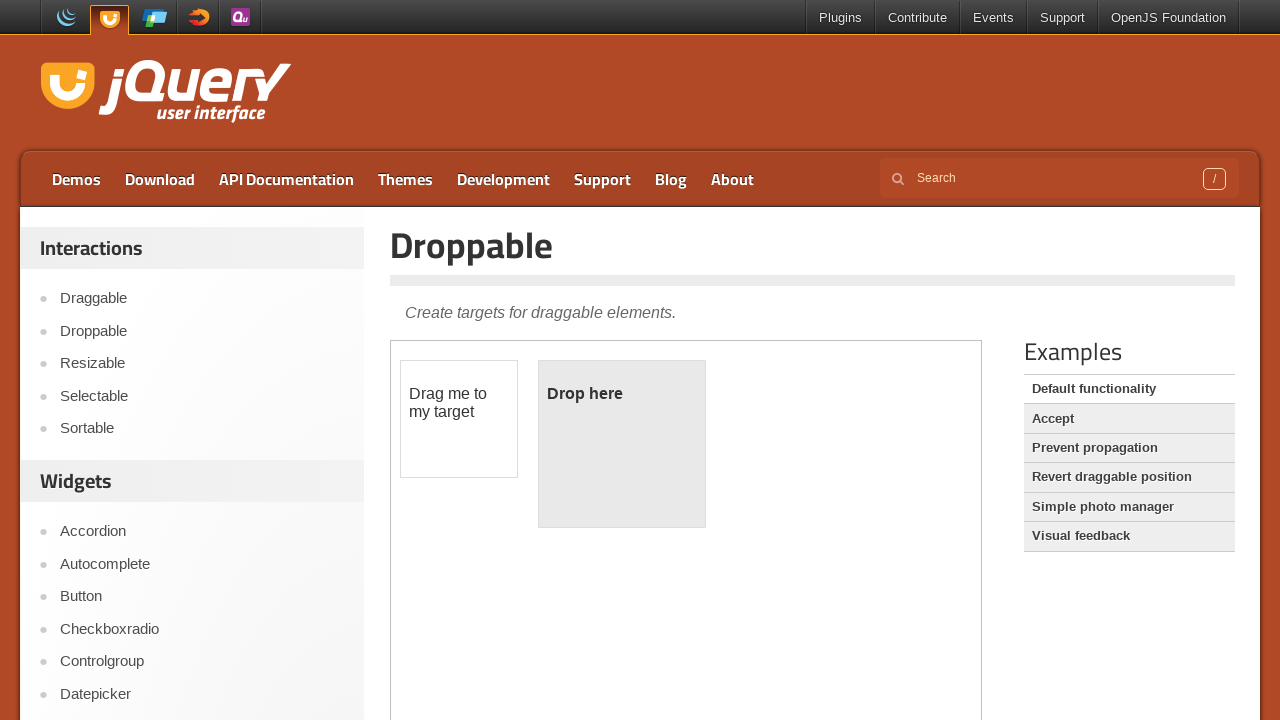

Located the droppable target element within the iframe
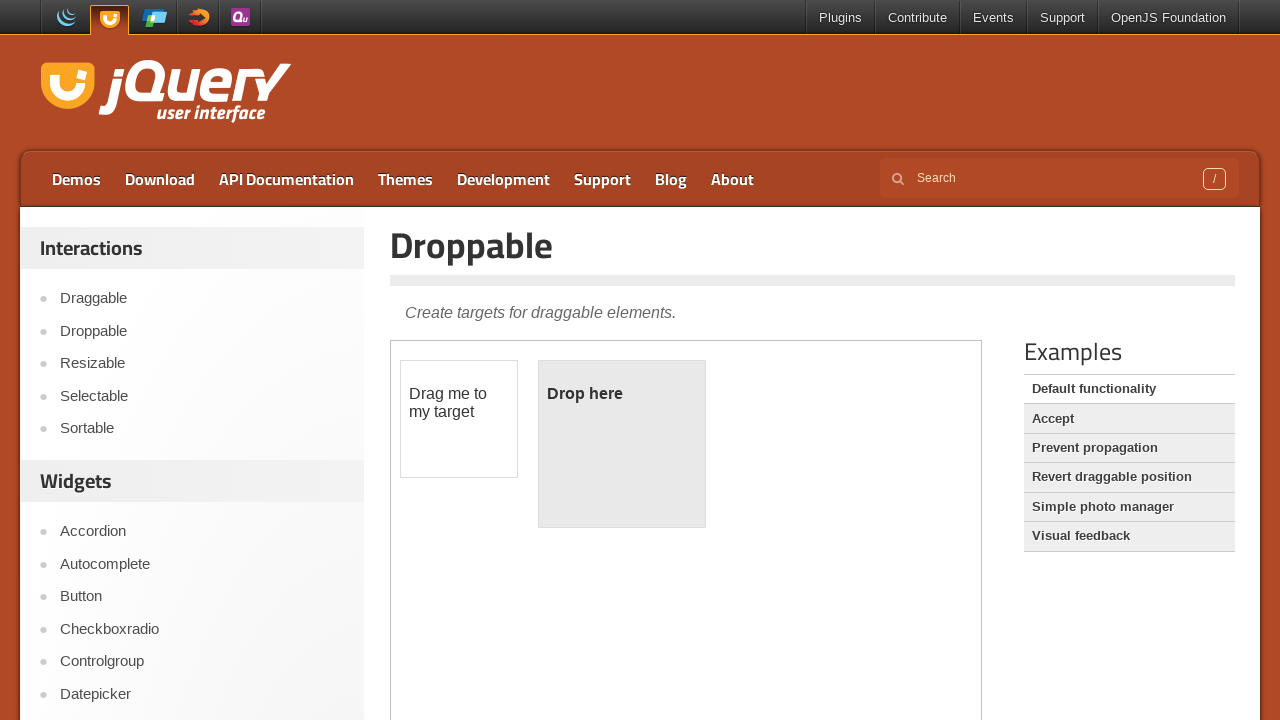

Draggable element is now visible
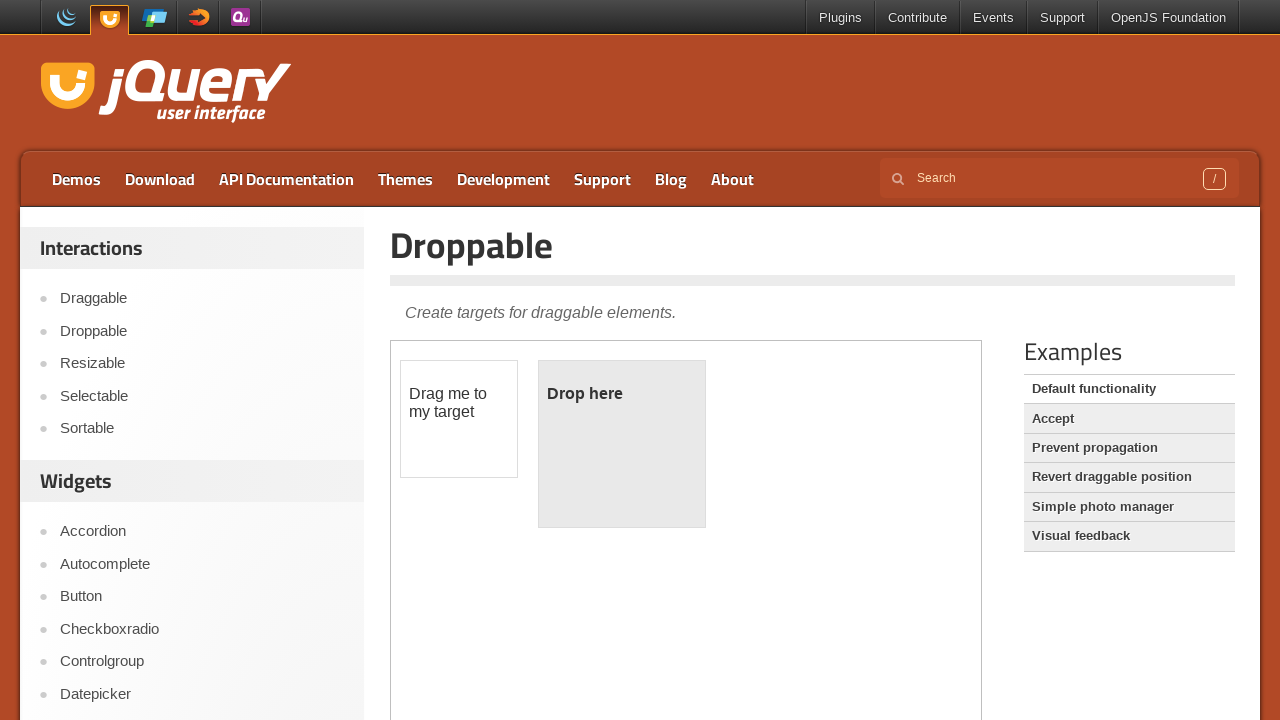

Droppable element is now visible
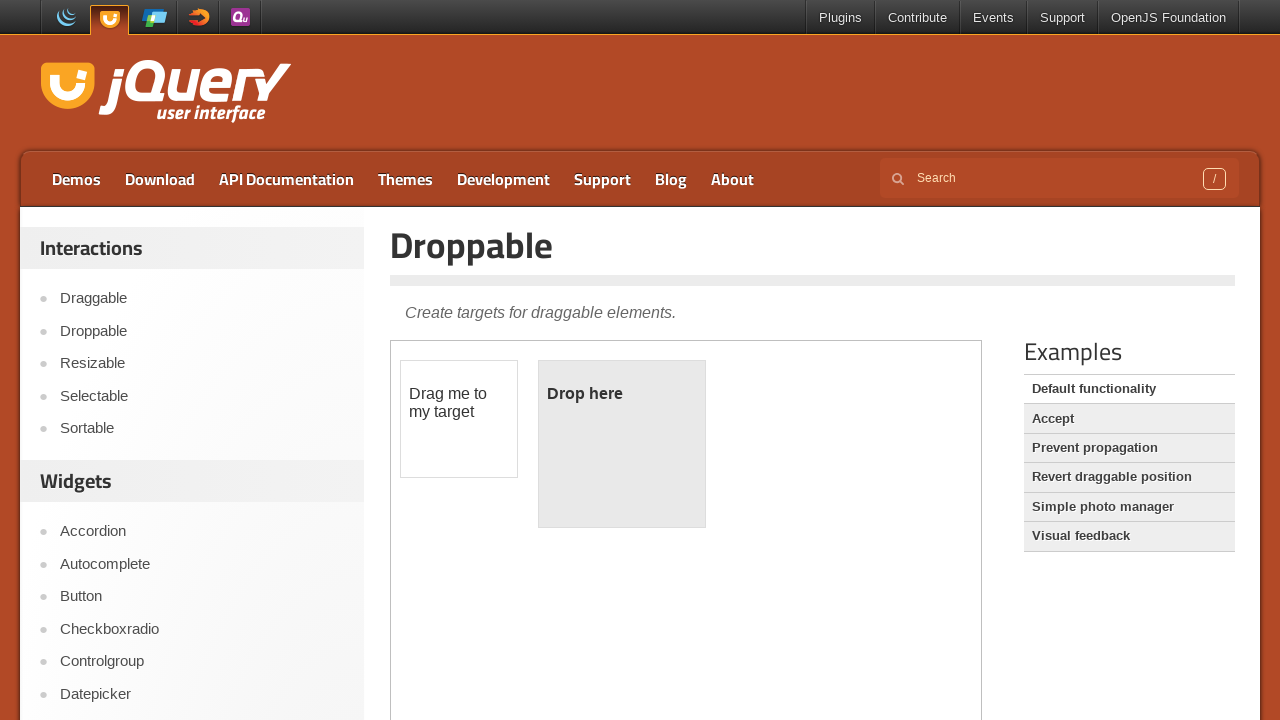

Successfully dragged the draggable element onto the droppable target at (622, 444)
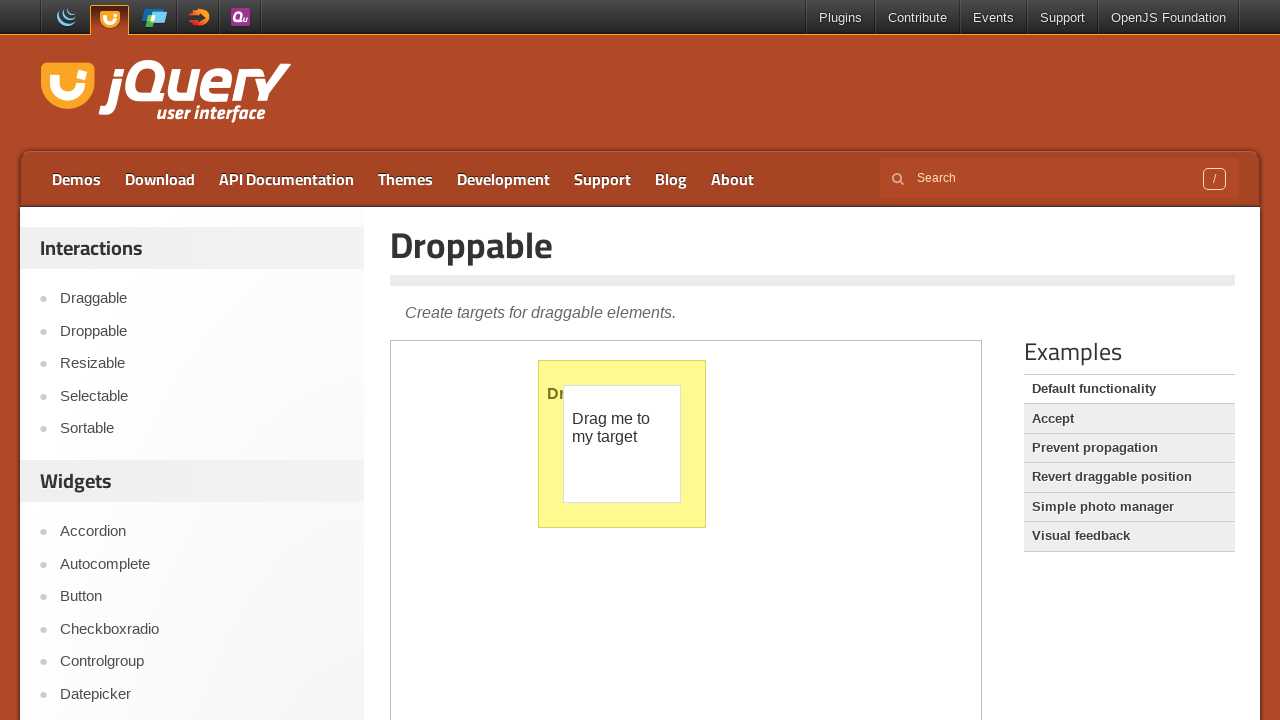

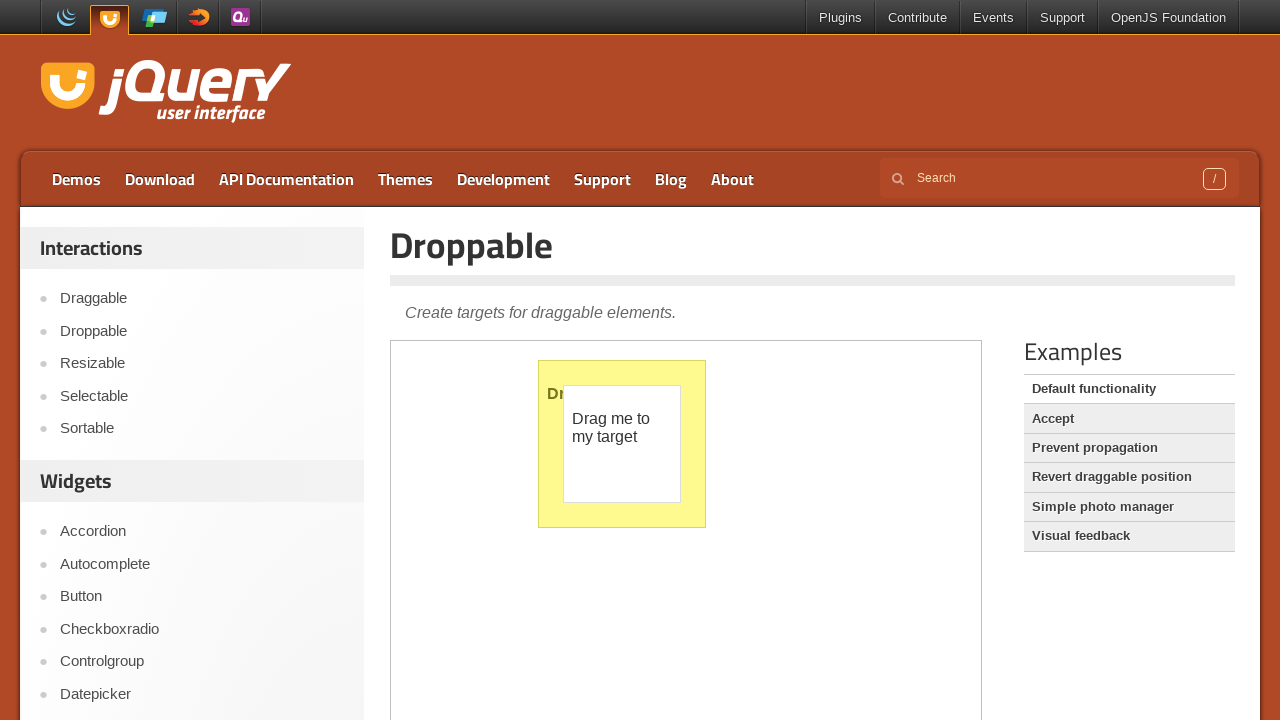